Tests drag and drop functionality by dragging an element to a drop target

Starting URL: http://sahitest.com/demo/dragDropMooTools.htm

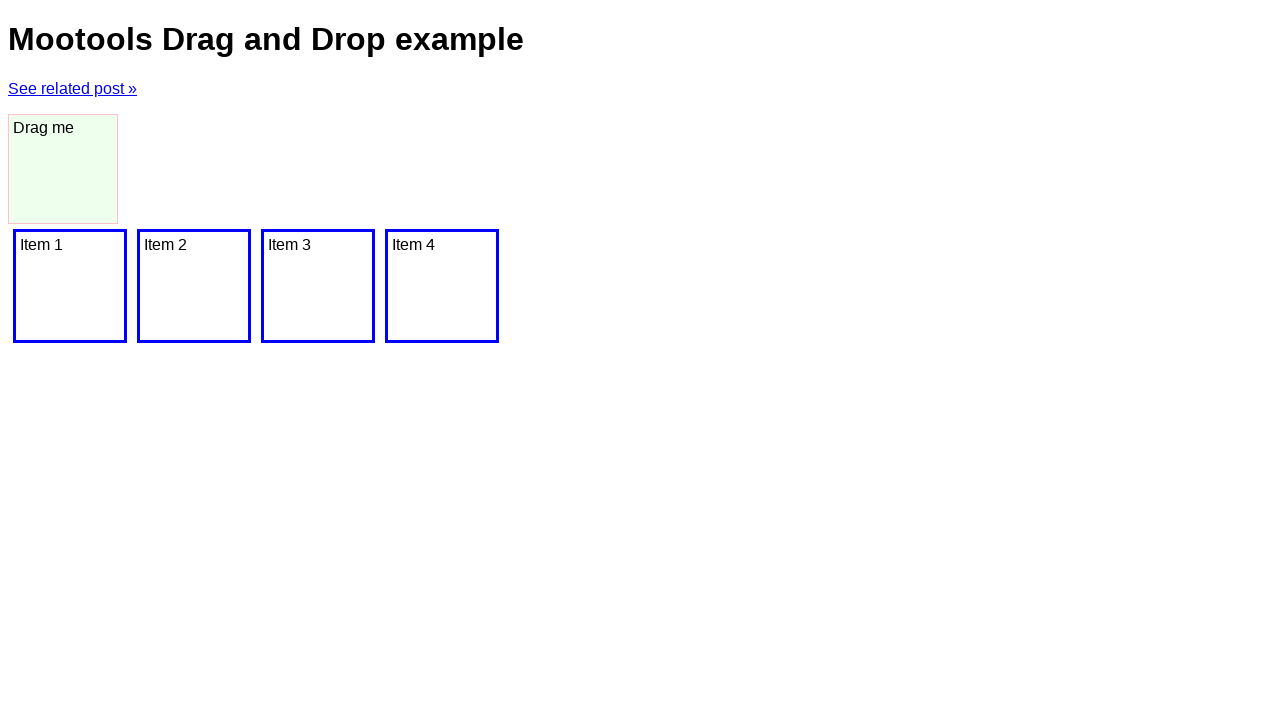

Located drag element with id 'dragger'
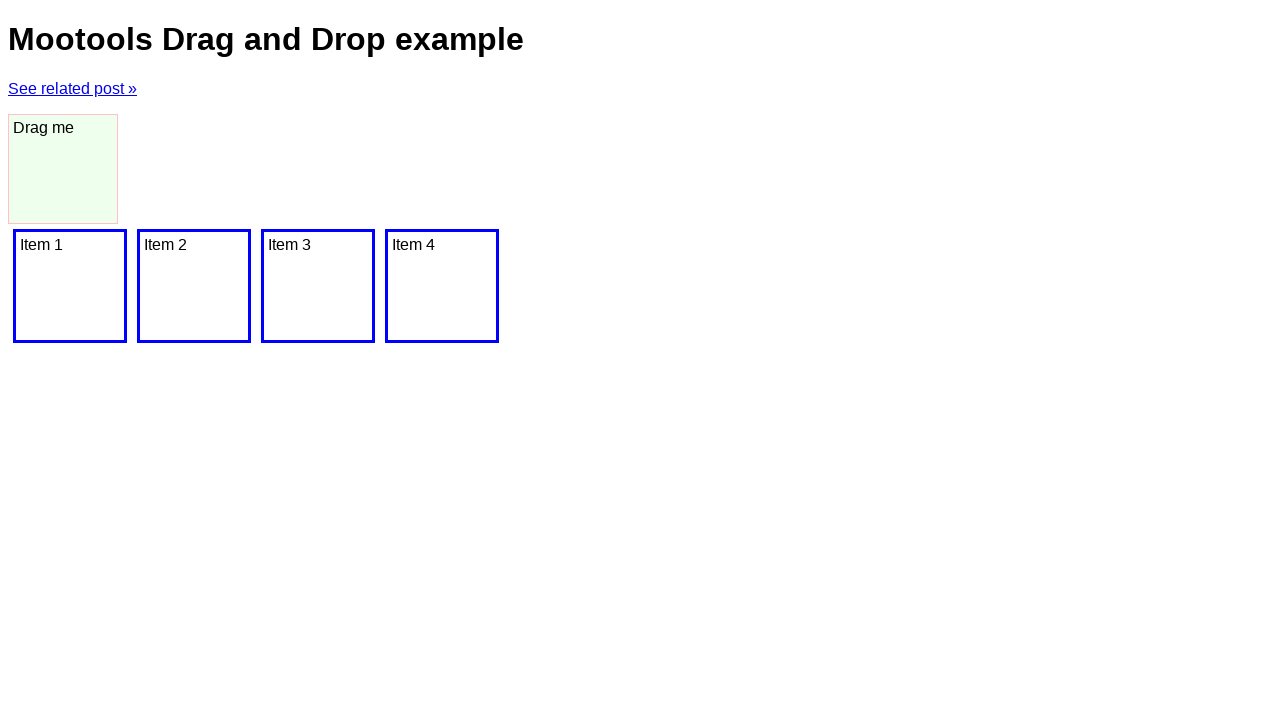

Located drop target element
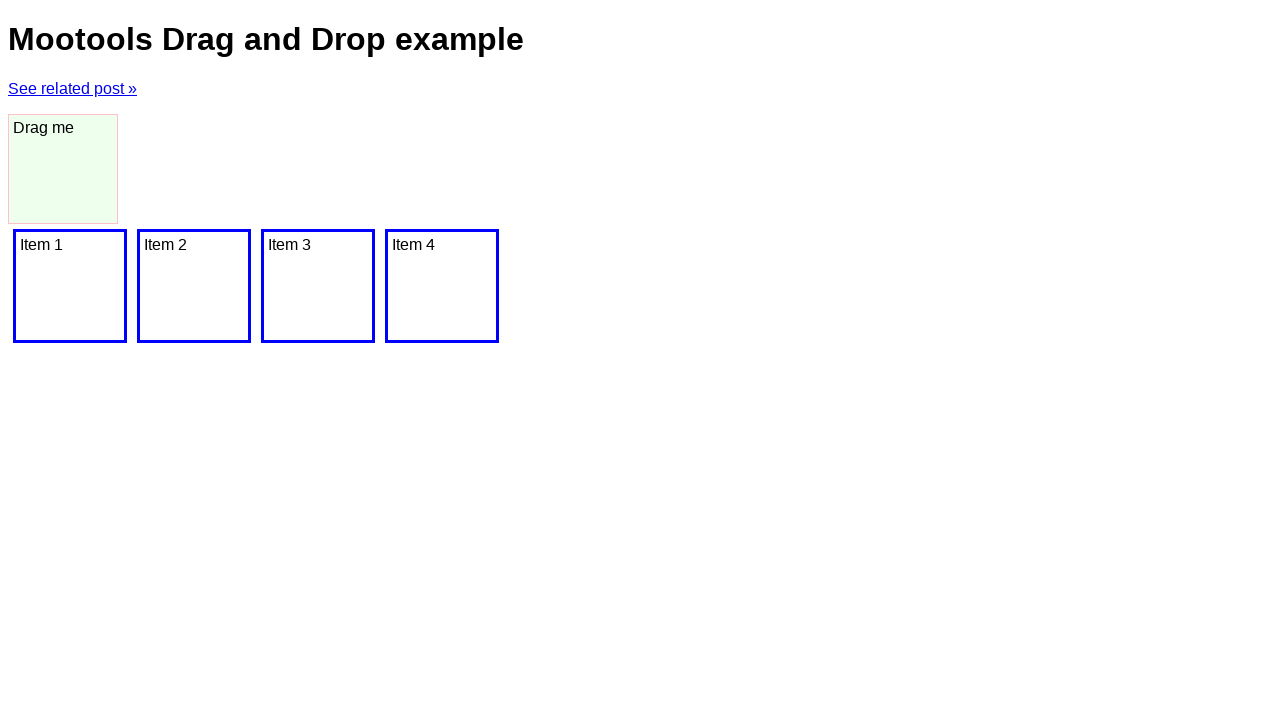

Dragged element to drop target at (70, 286)
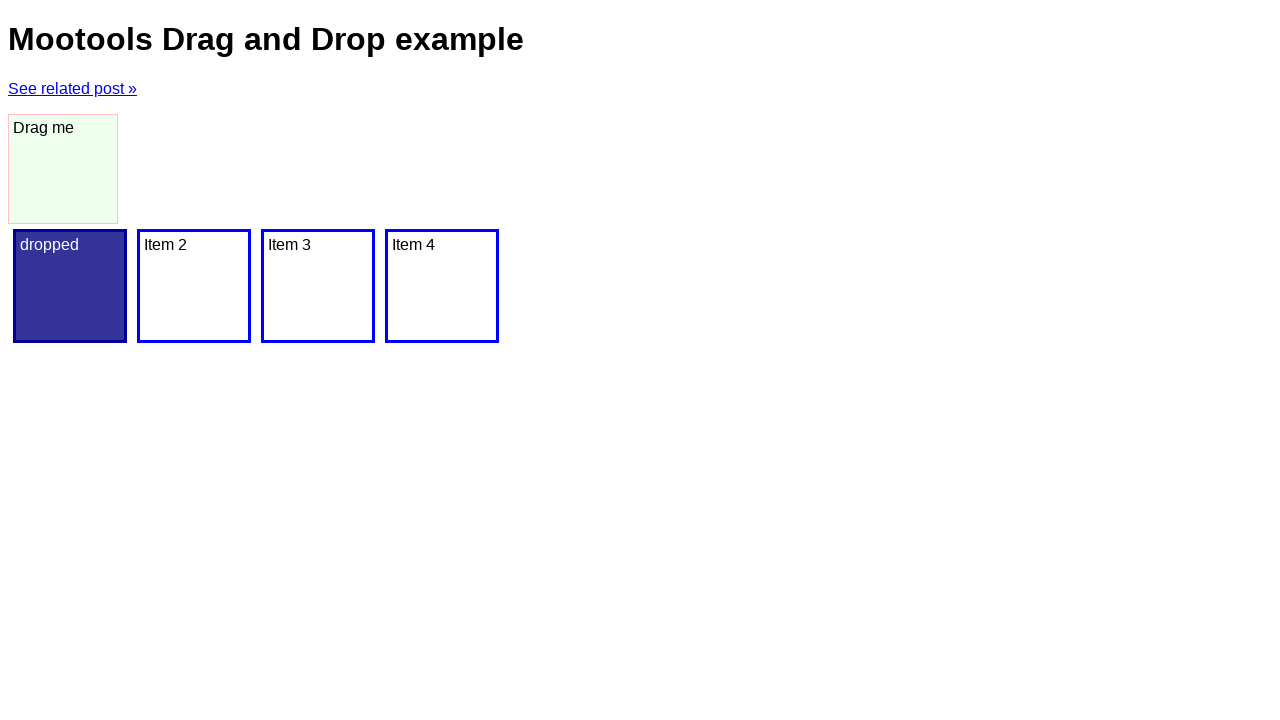

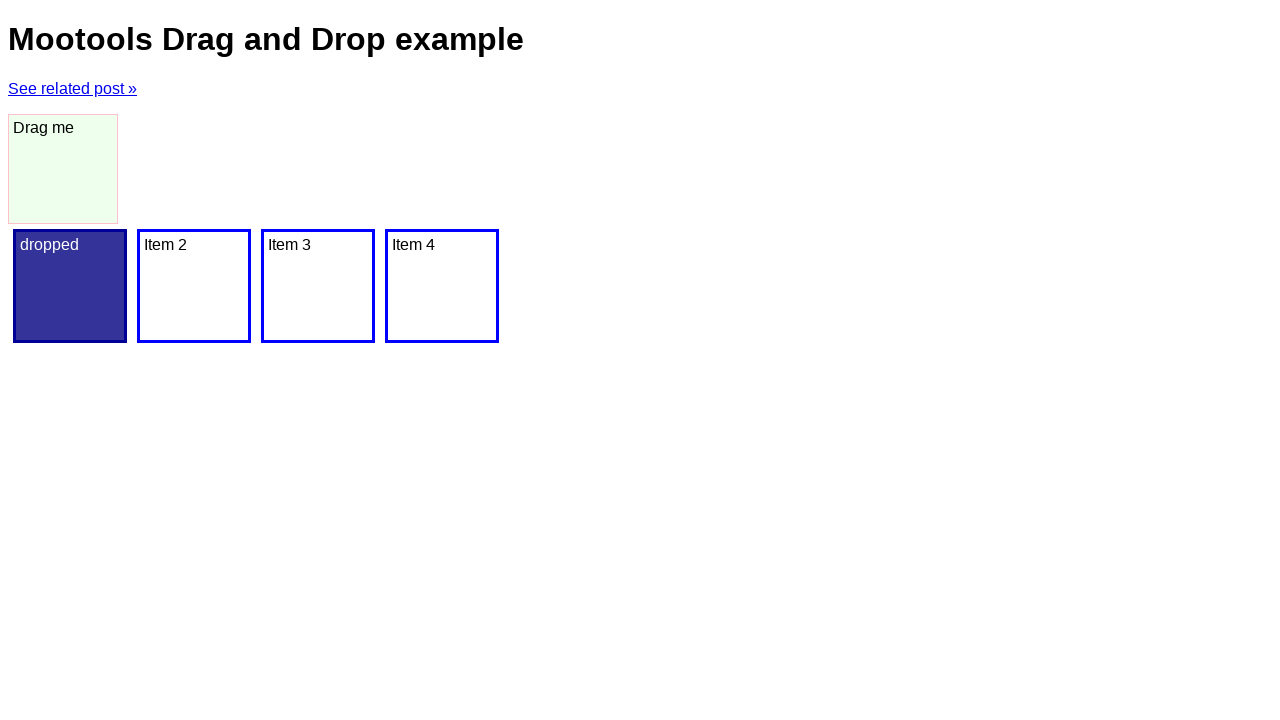